Tests browser window manipulation by setting window size, maximizing the window, and repositioning it on screen.

Starting URL: http://gmail.com

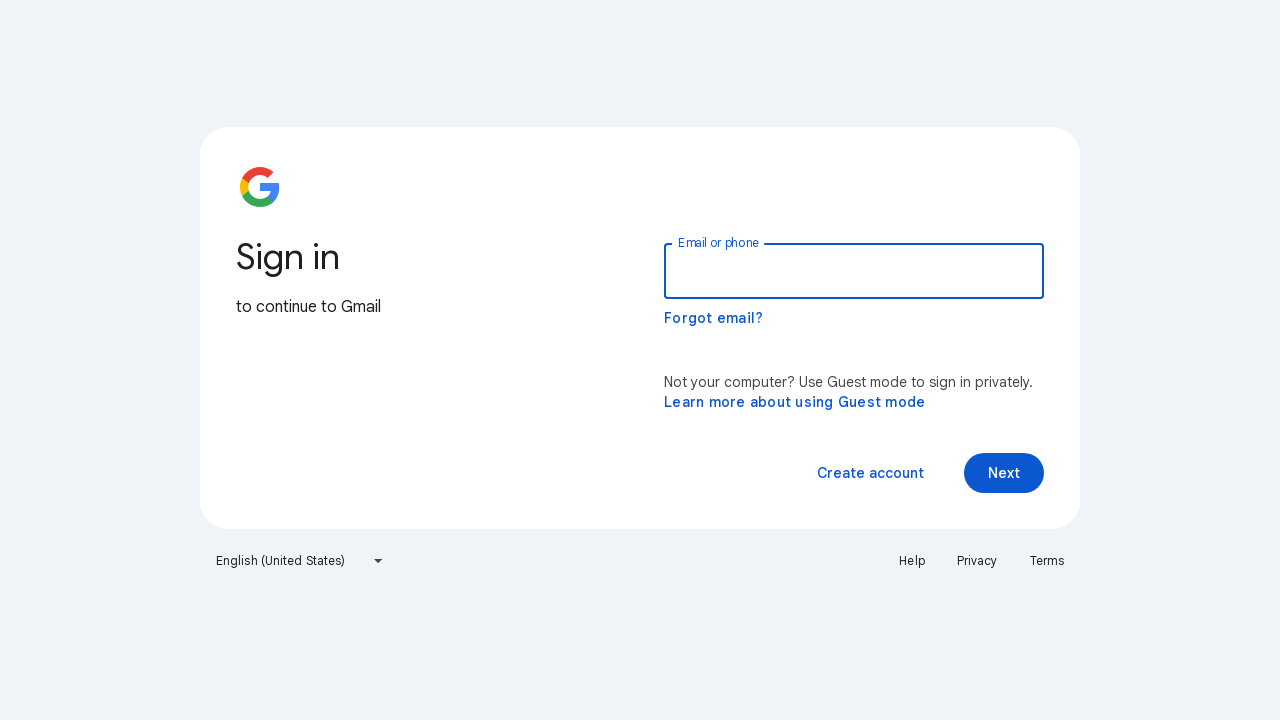

Set viewport size to 100x300
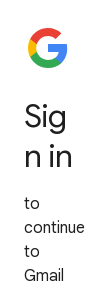

Maximized window by setting viewport to 1920x1080
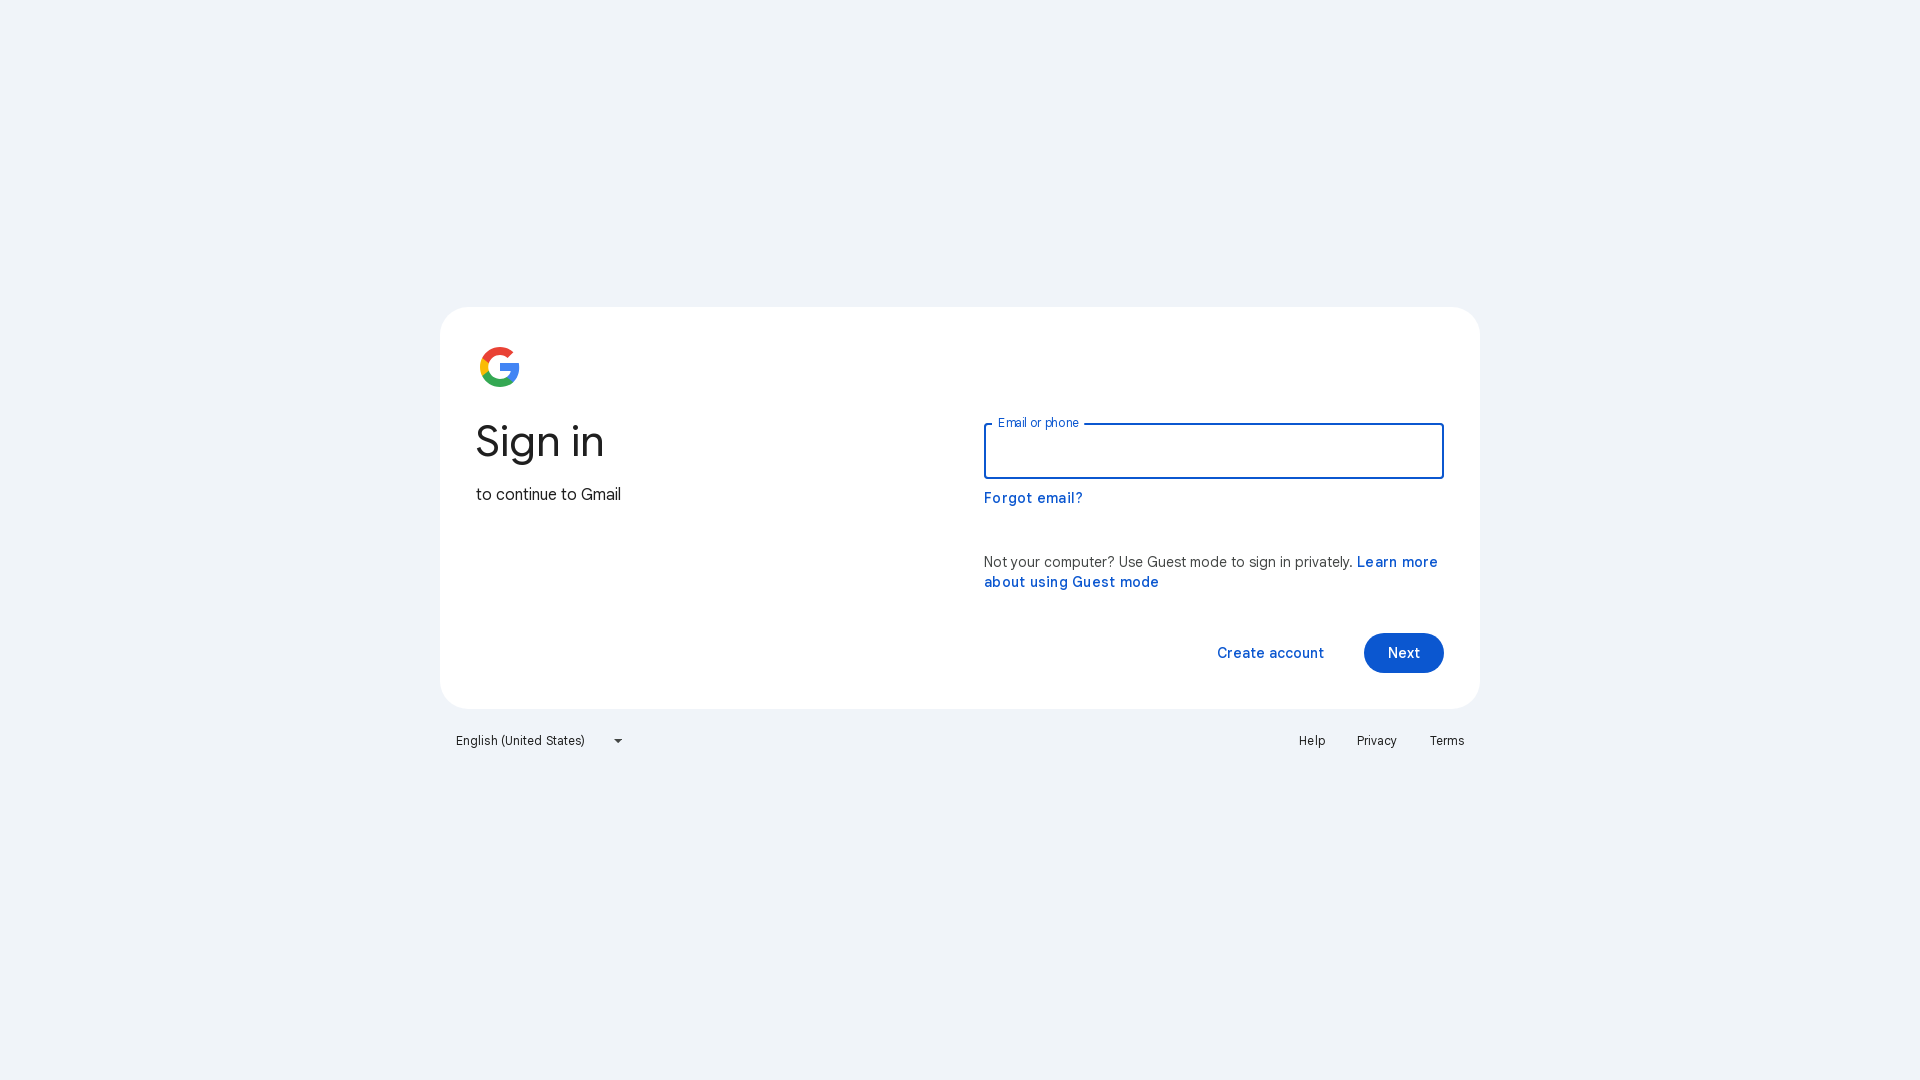

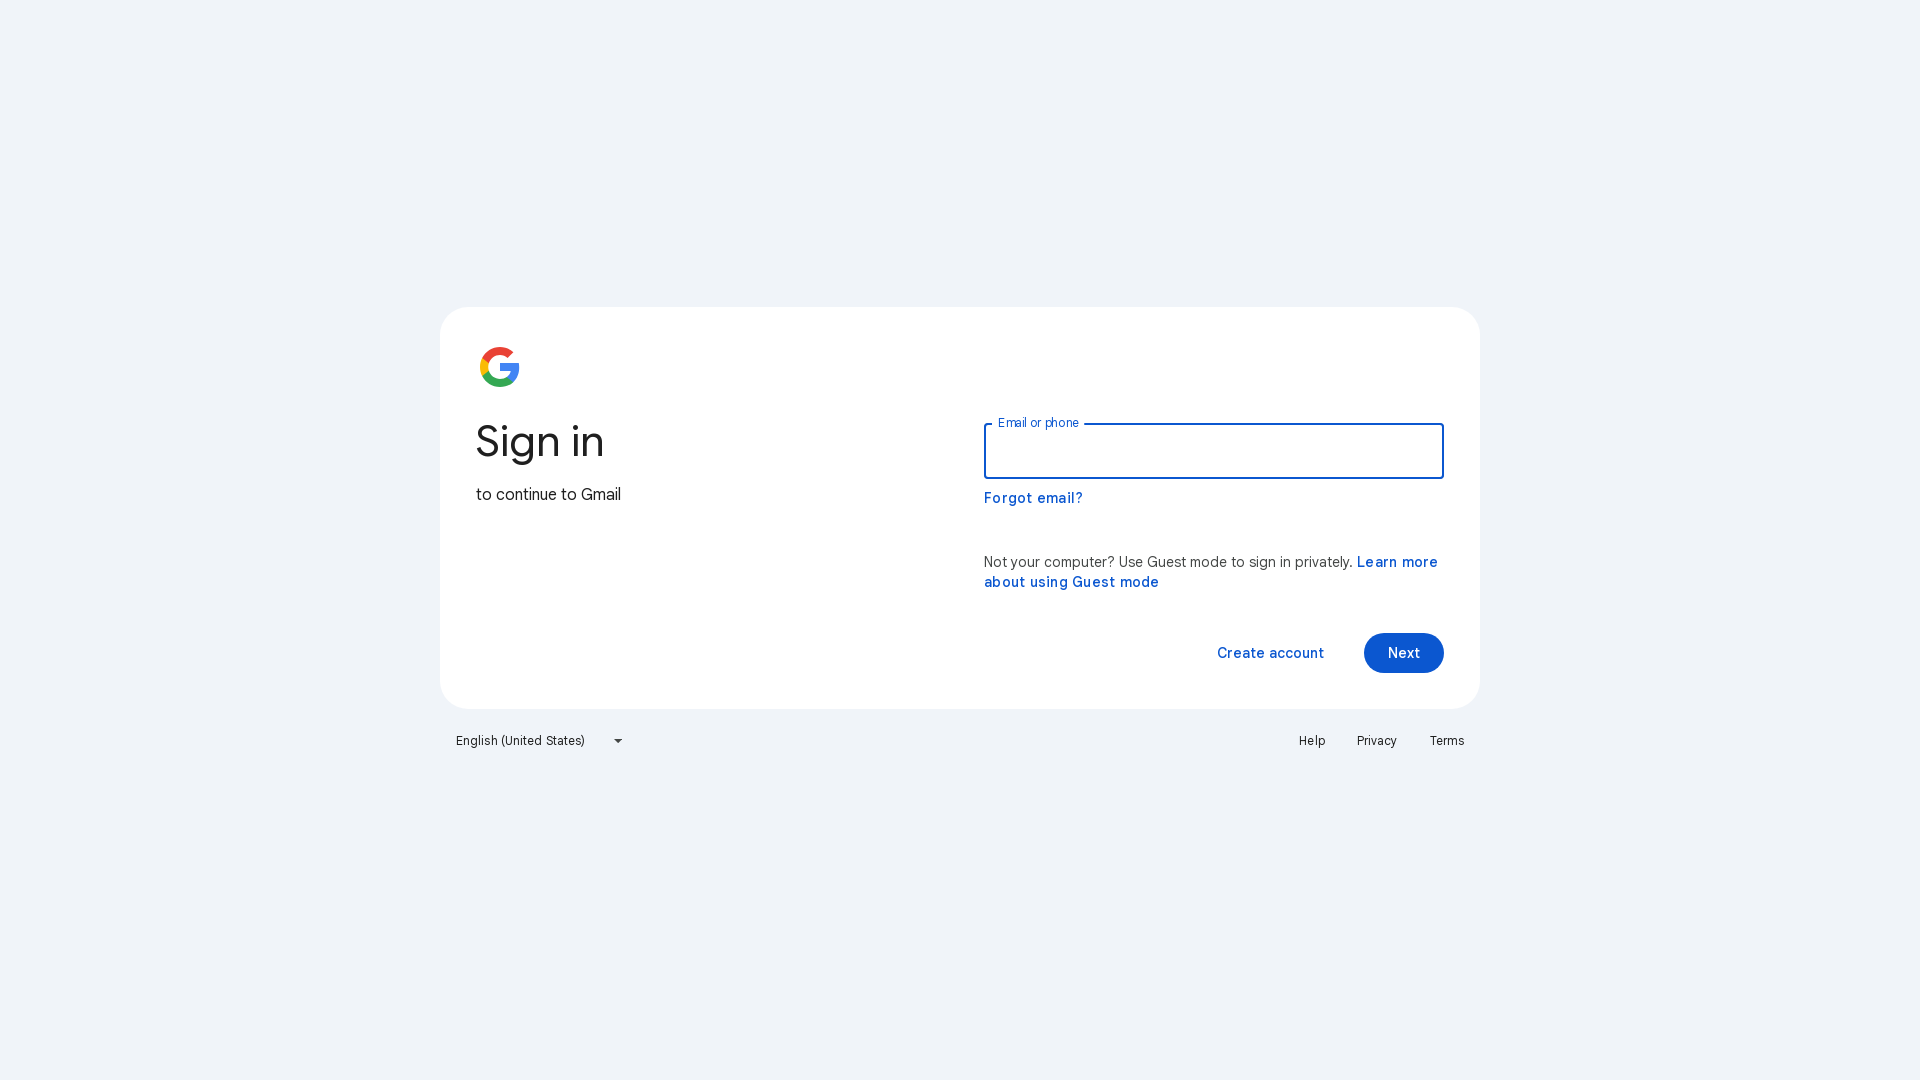